Tests various mouse actions including hover over a dropdown button, double-click on a copy text button, drag and drop functionality, and slider range manipulation on a test automation practice page.

Starting URL: https://testautomationpractice.blogspot.com/

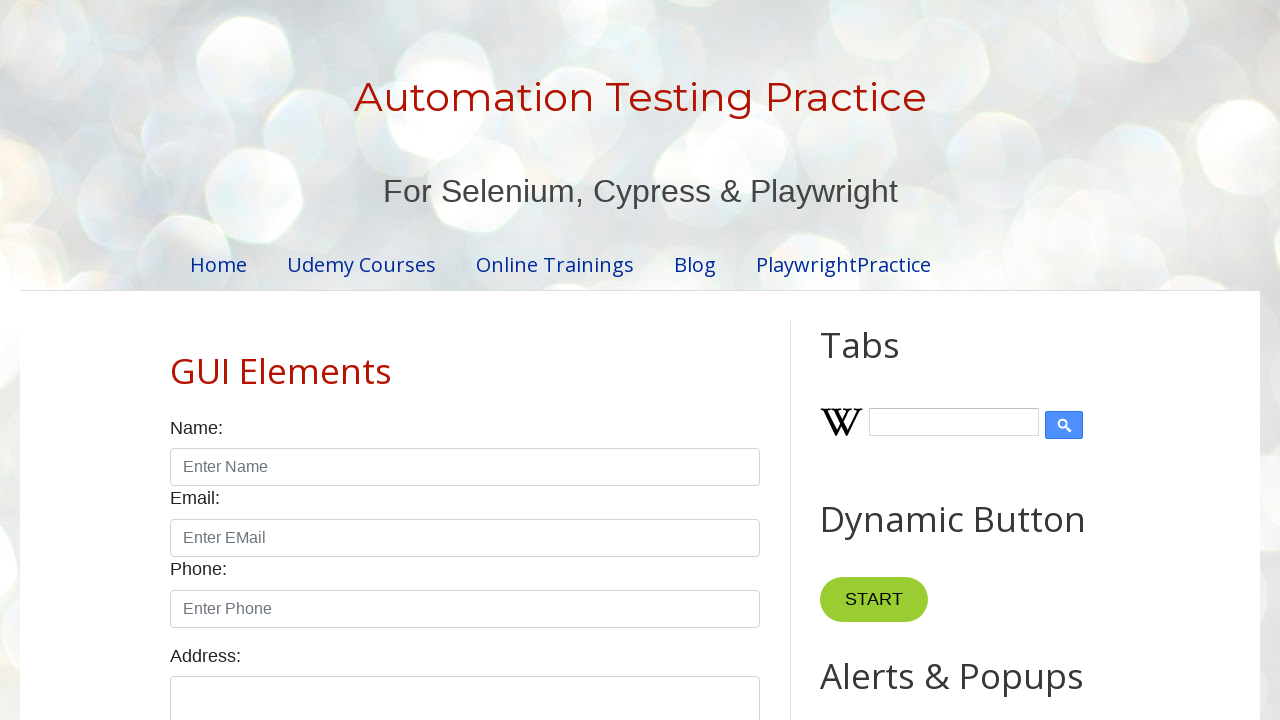

Navigated to test automation practice page
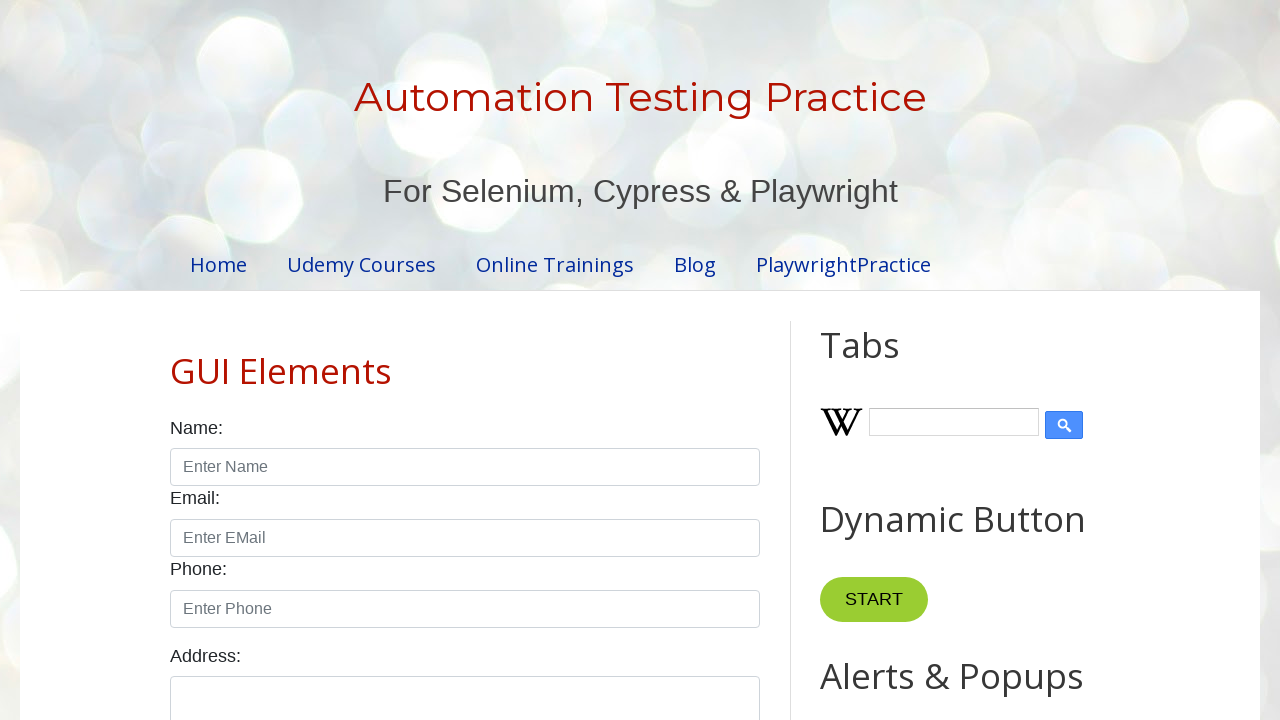

Hovered over dropdown button at (868, 360) on xpath=//button[@class='dropbtn']
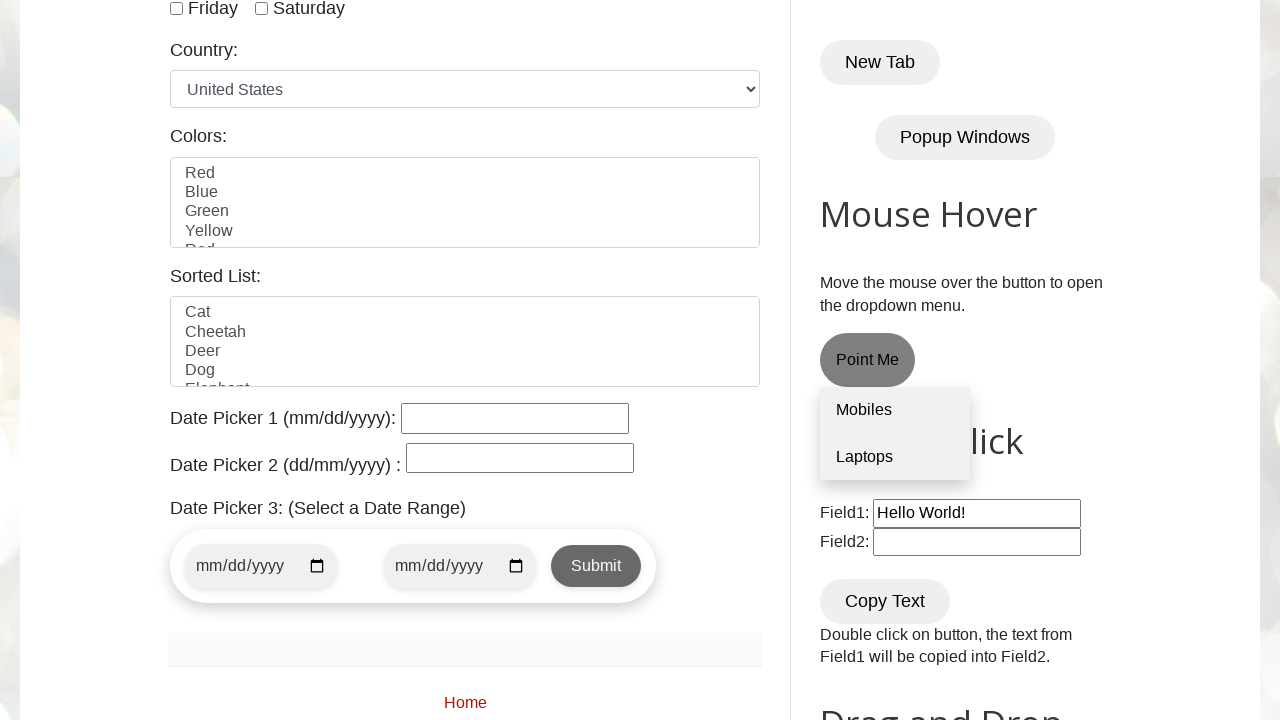

Double-clicked on 'Copy Text' button at (885, 601) on xpath=//button[normalize-space()='Copy Text']
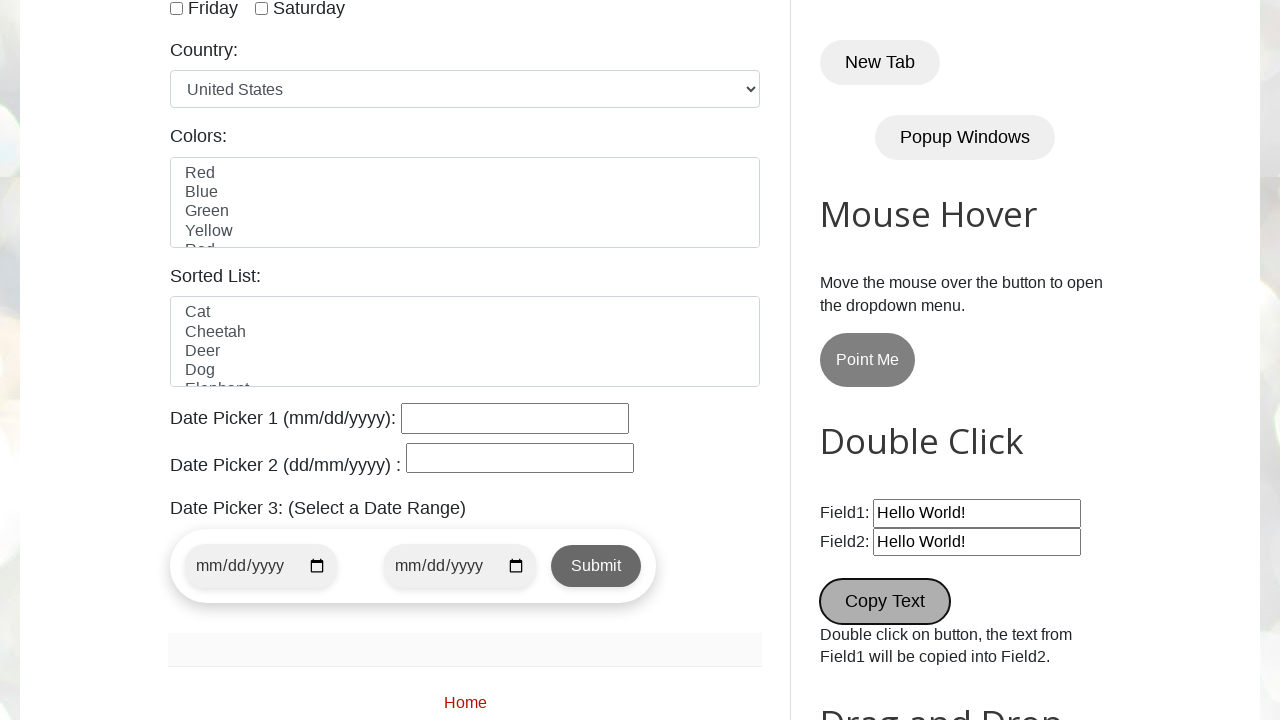

Verified that text 'Hello World!' was copied to field2
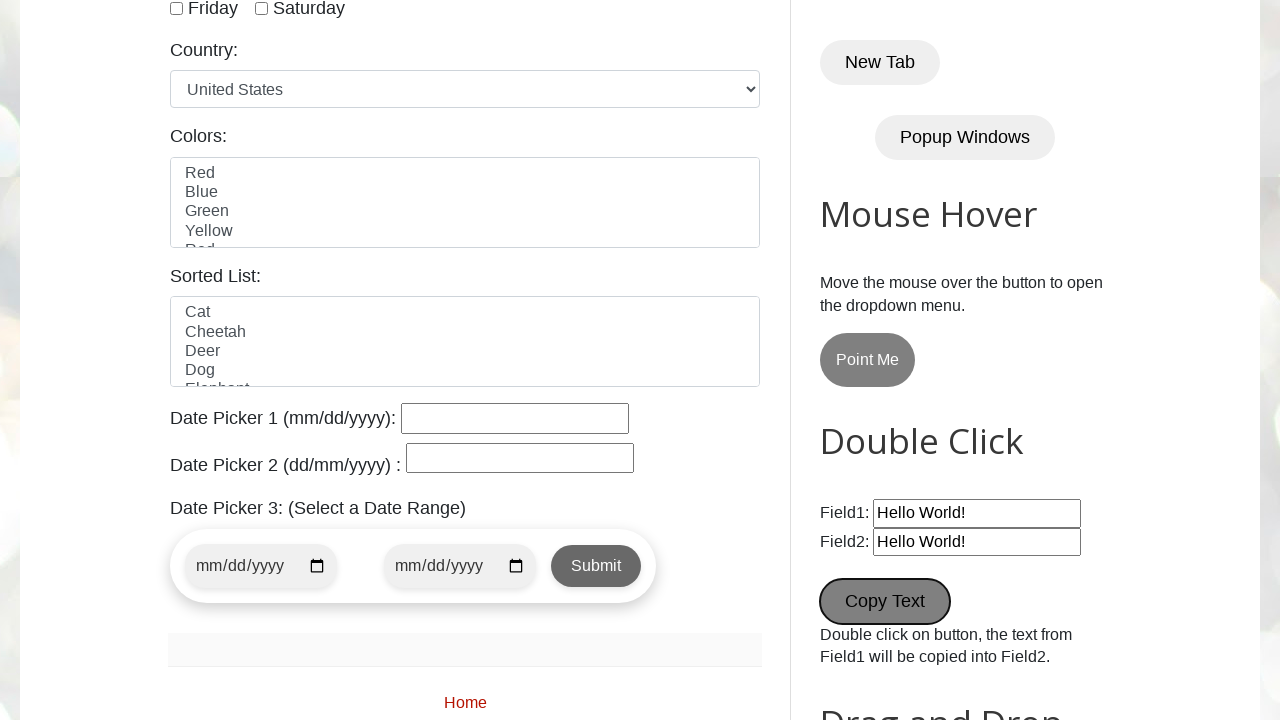

Dragged and dropped element from draggable to droppable area at (1015, 386)
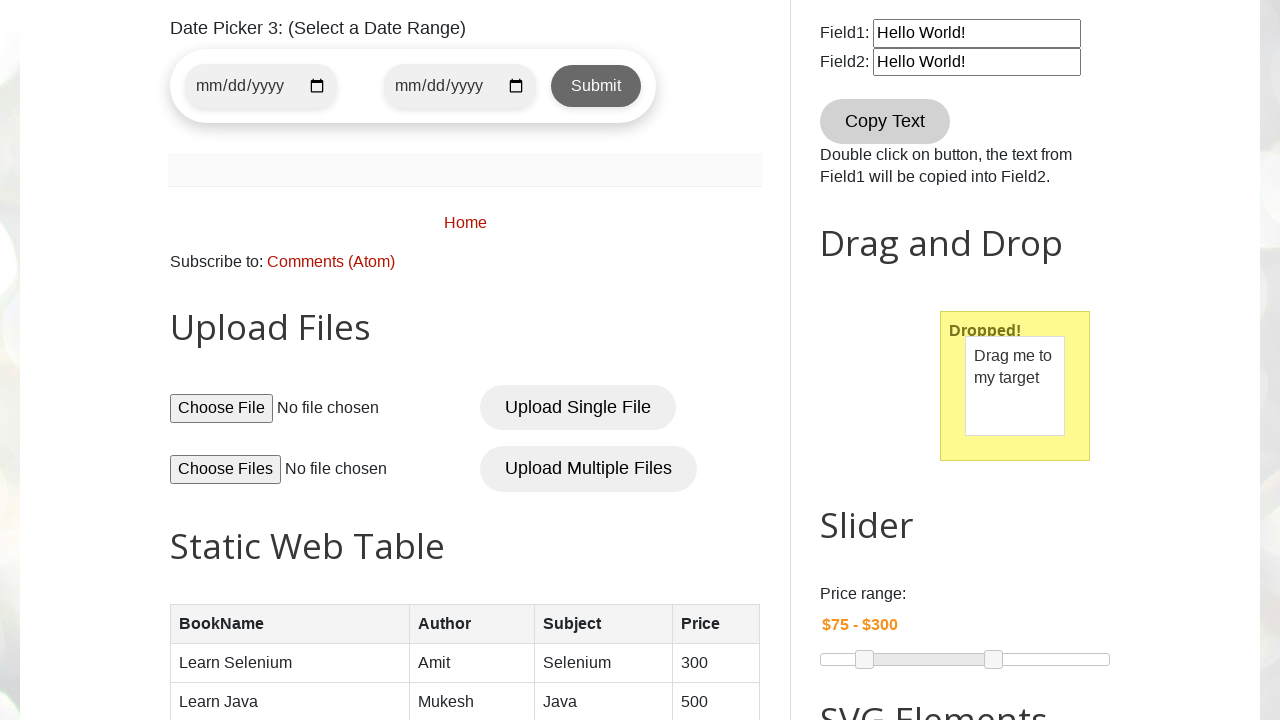

Hovered over left slider handle at (864, 659) on xpath=//div[@id='slider-range']//span[1]
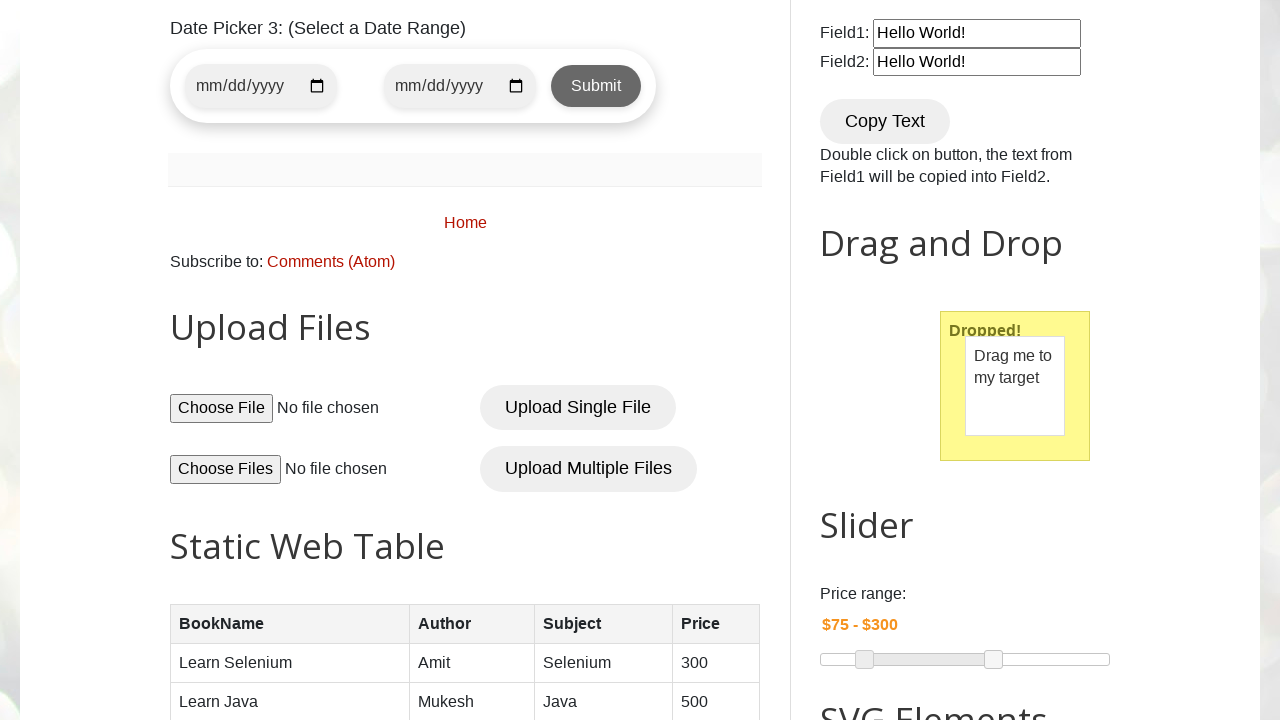

Pressed mouse down on left slider handle at (864, 659)
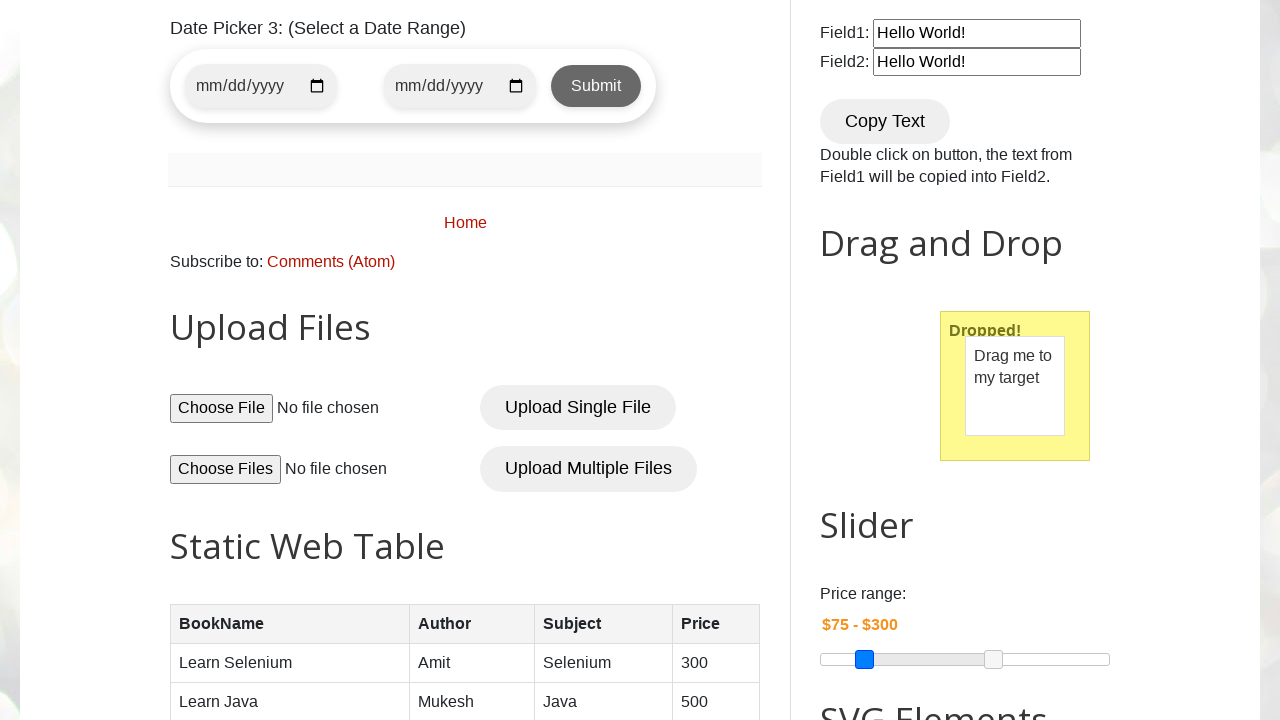

Moved left slider to set value approximately to 100 at (100, 0)
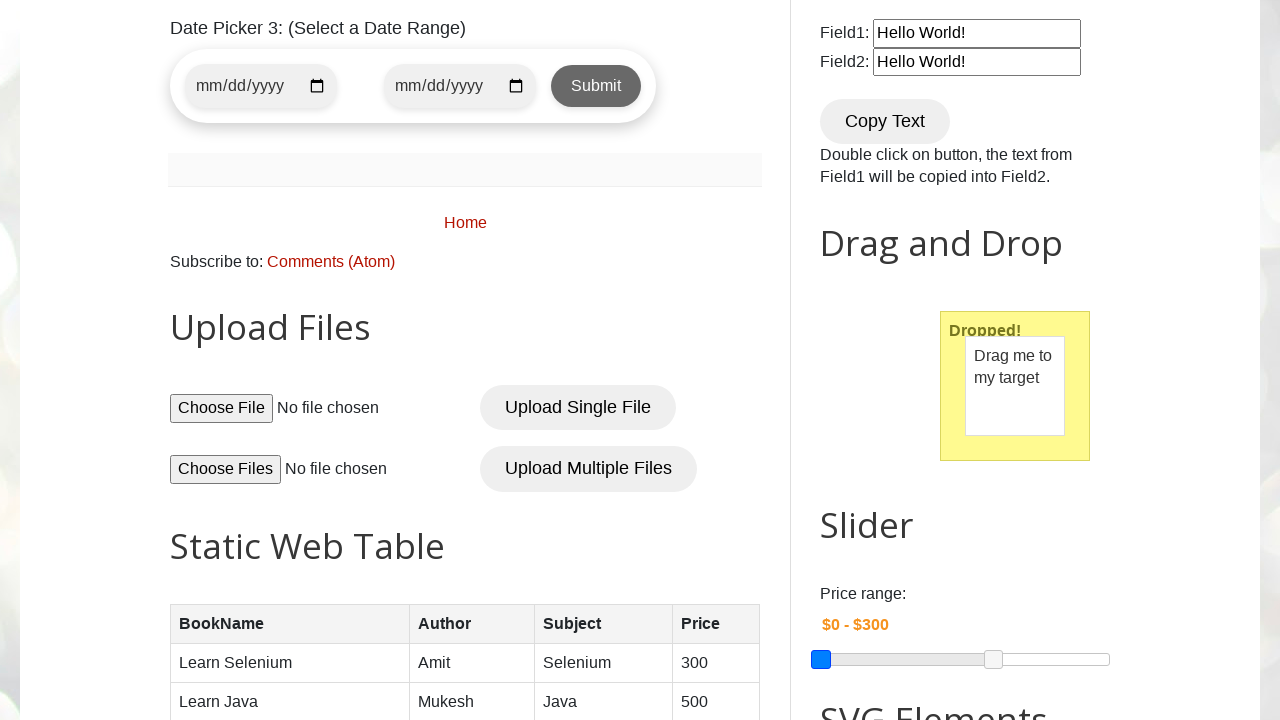

Released mouse on left slider at (100, 0)
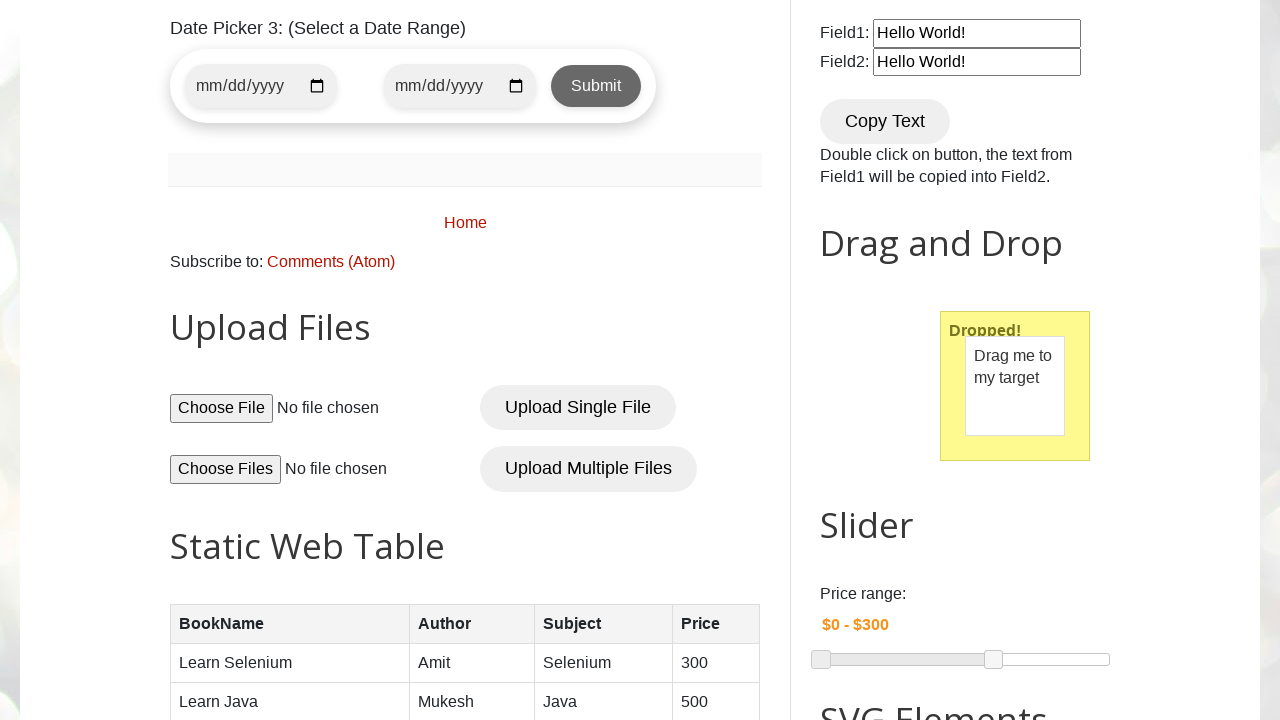

Hovered over right slider handle at (994, 659) on xpath=//div[@id='slider-range']//span[2]
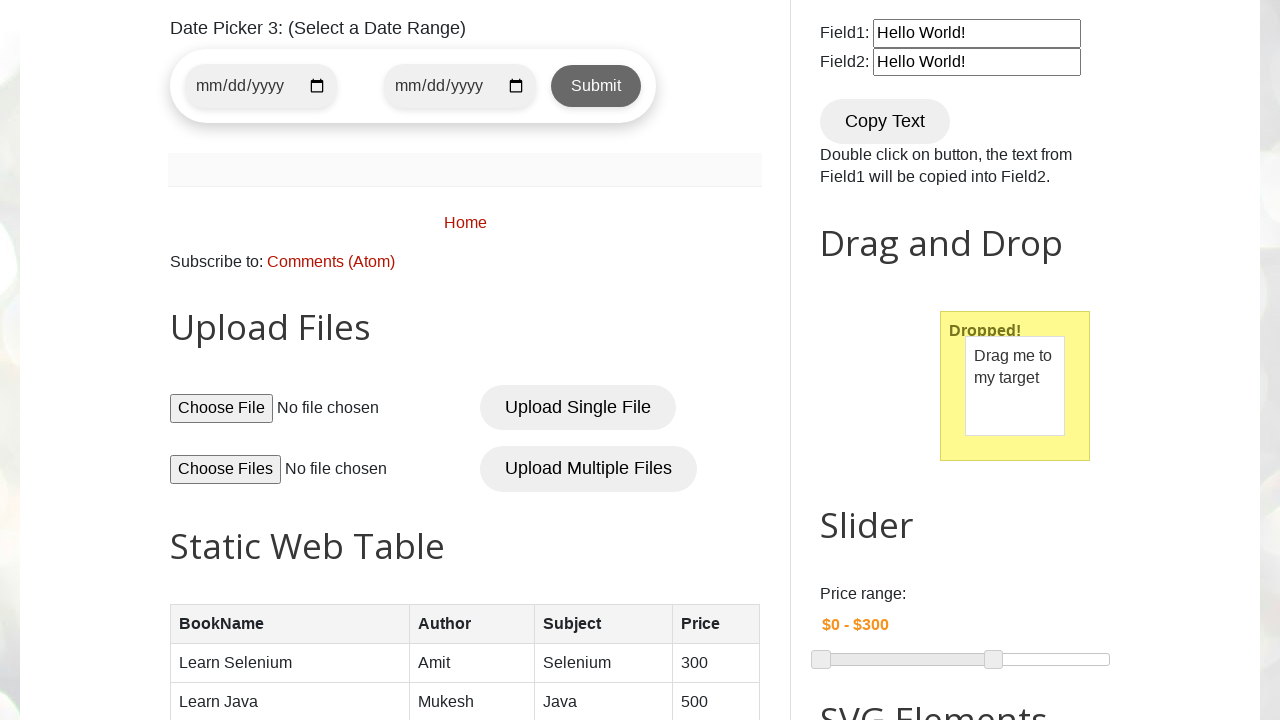

Pressed mouse down on right slider handle at (994, 659)
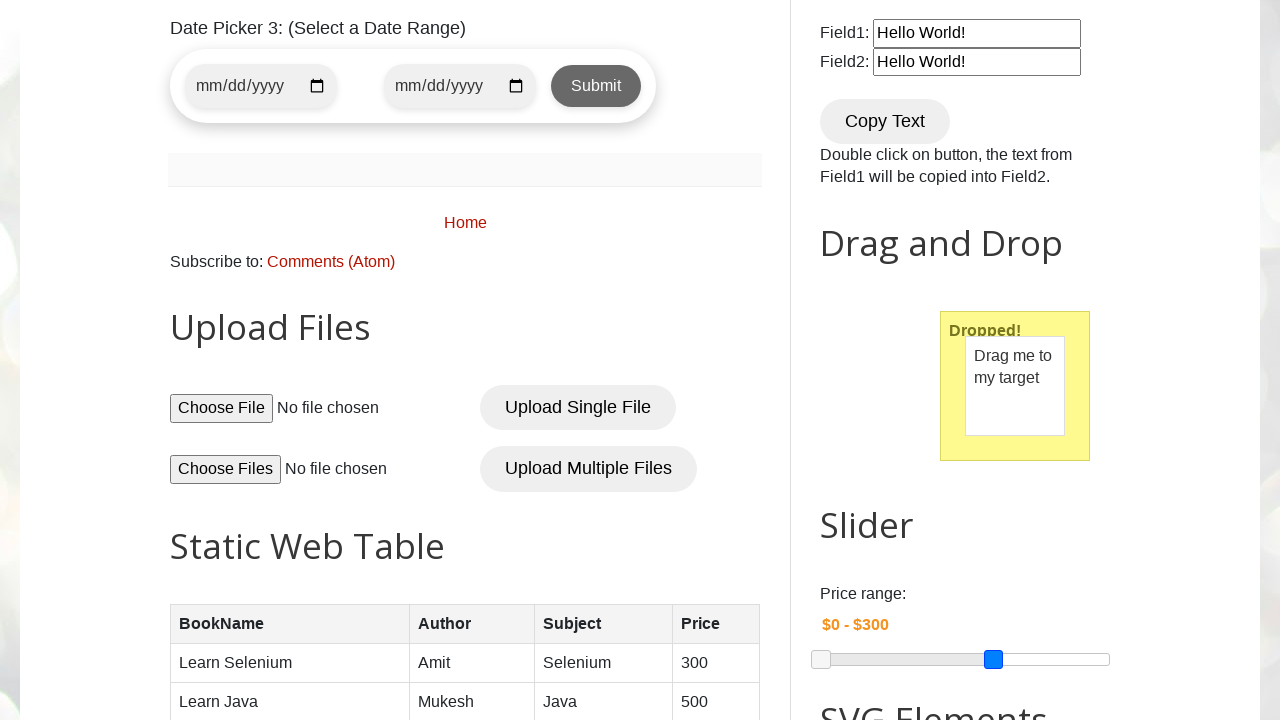

Moved right slider to set value approximately to 300 at (-80, 0)
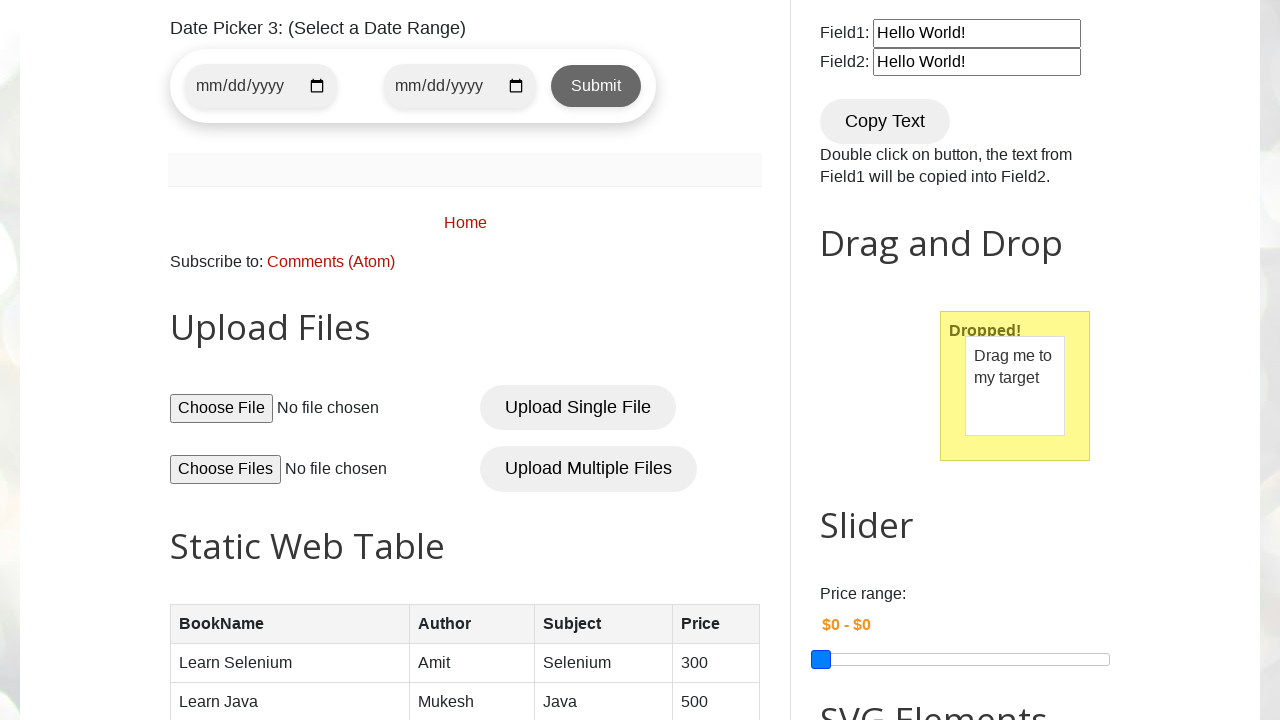

Released mouse on right slider at (-80, 0)
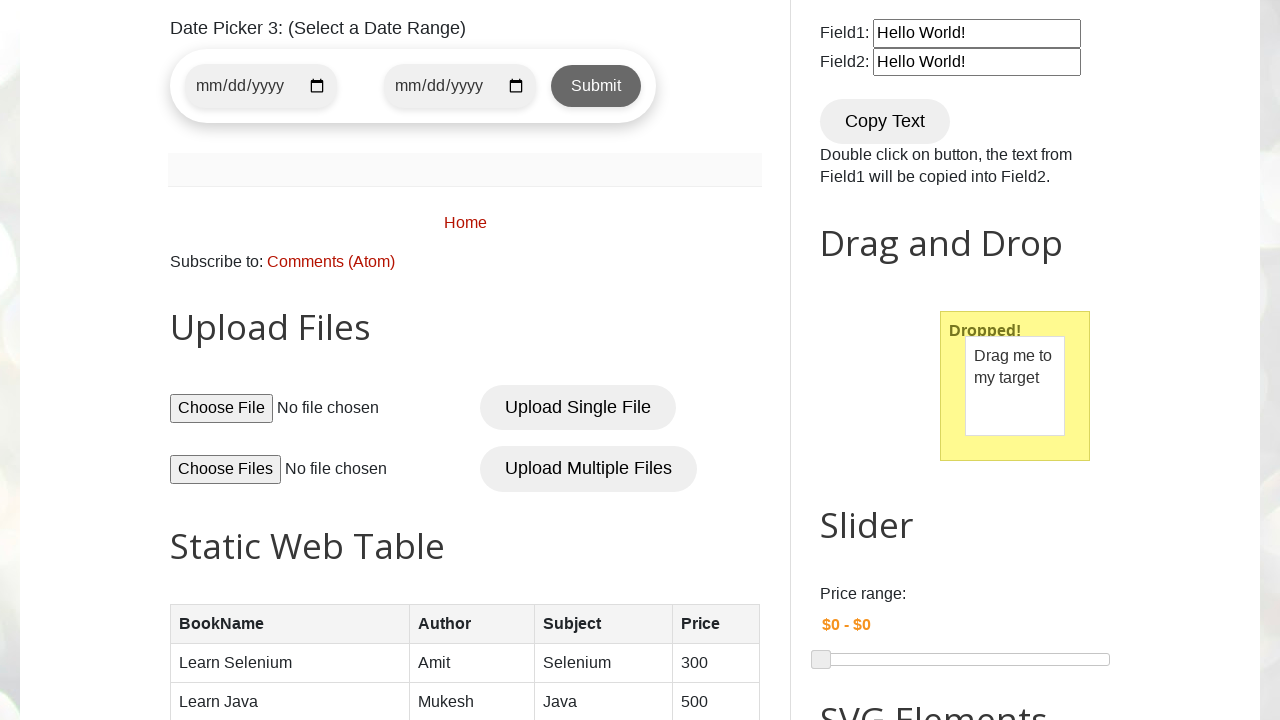

Waited 1 second to observe slider changes
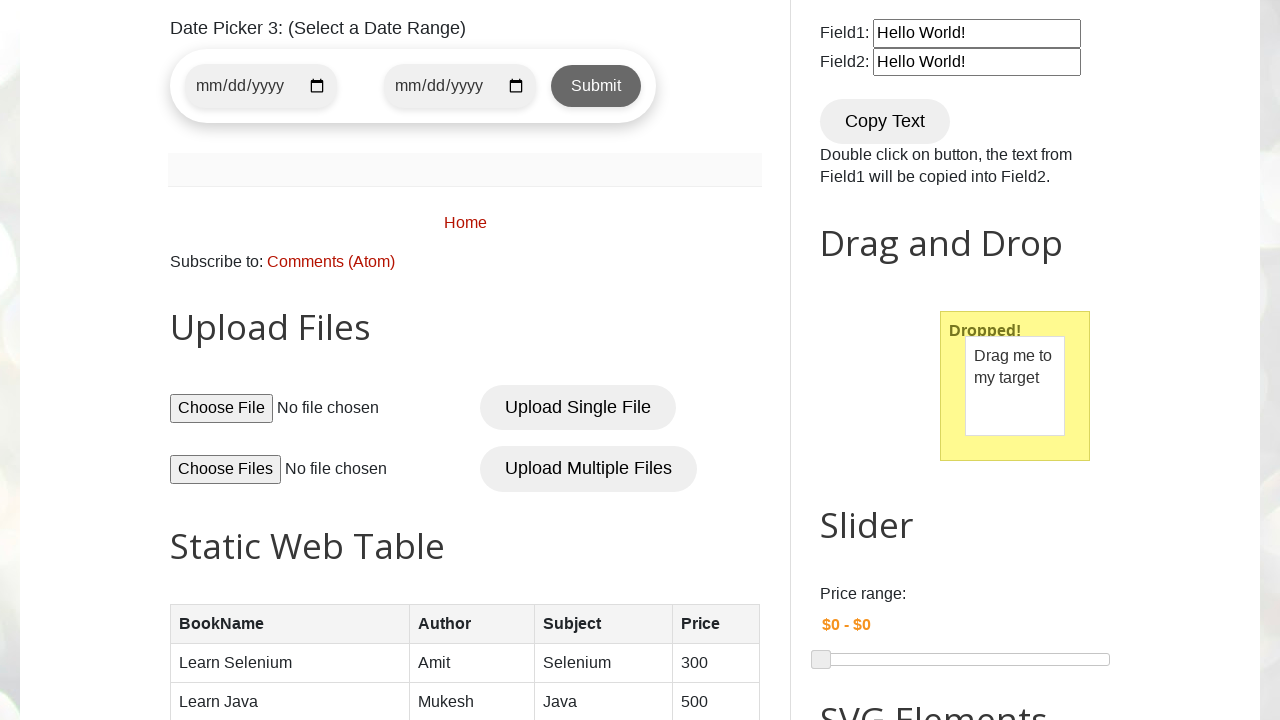

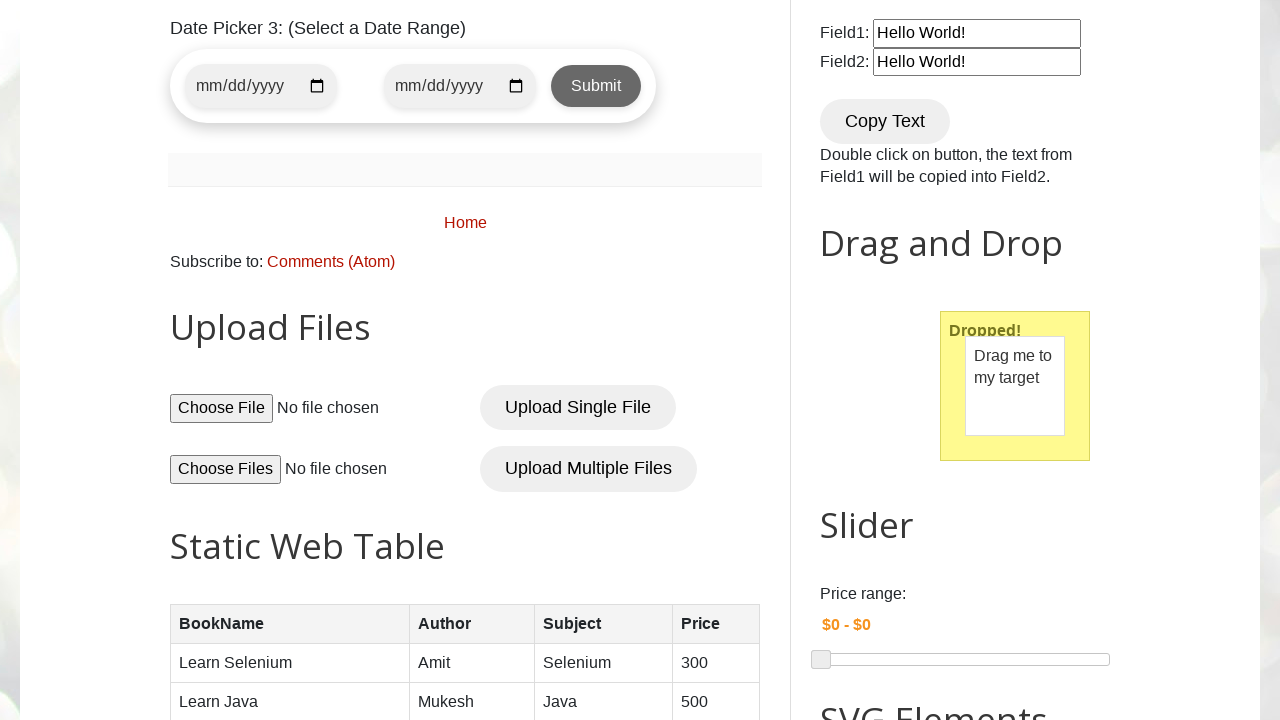